Tests hover functionality by navigating to a page with avatars, hovering over the first avatar, and verifying that the caption information becomes visible.

Starting URL: http://the-internet.herokuapp.com/hovers

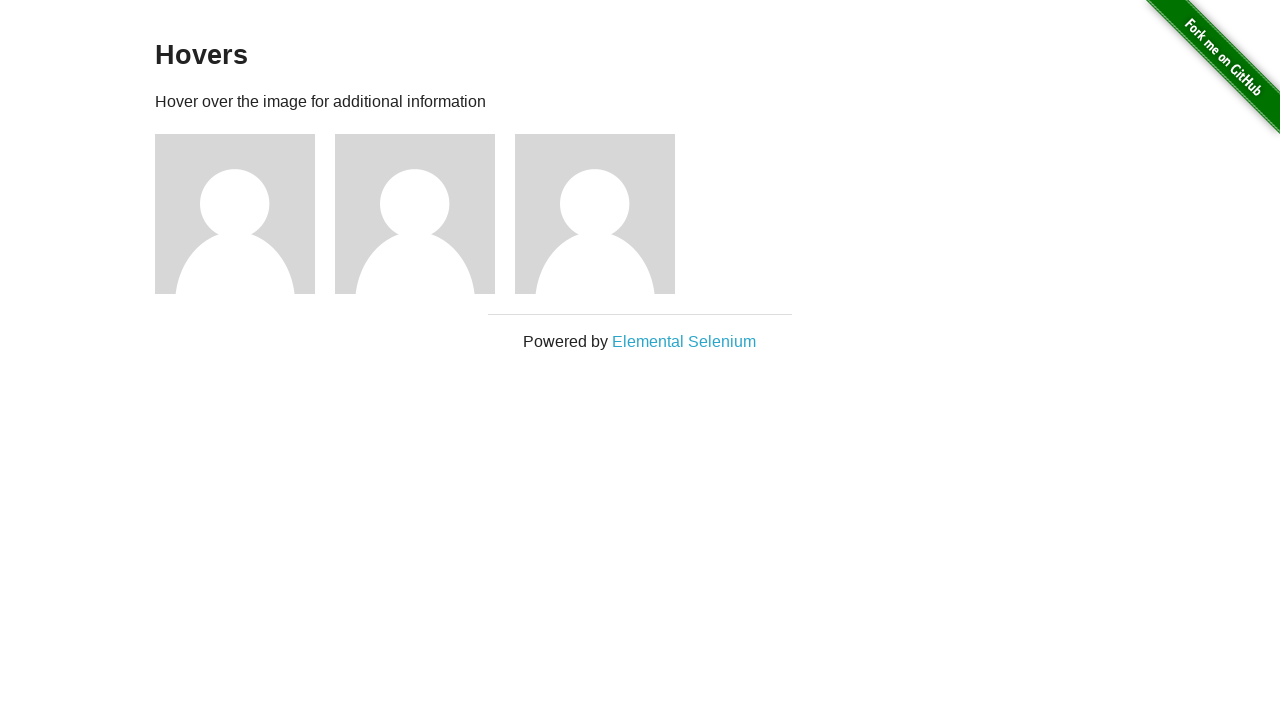

Navigated to hovers page
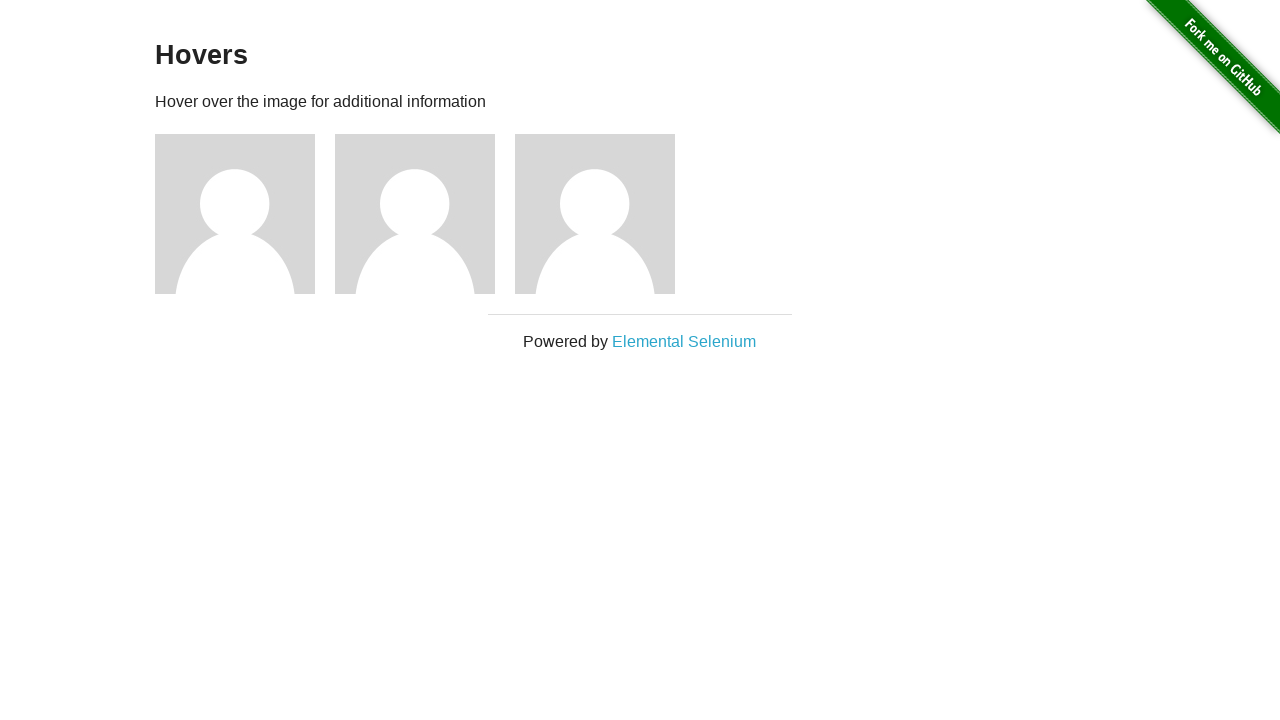

Located the first avatar element
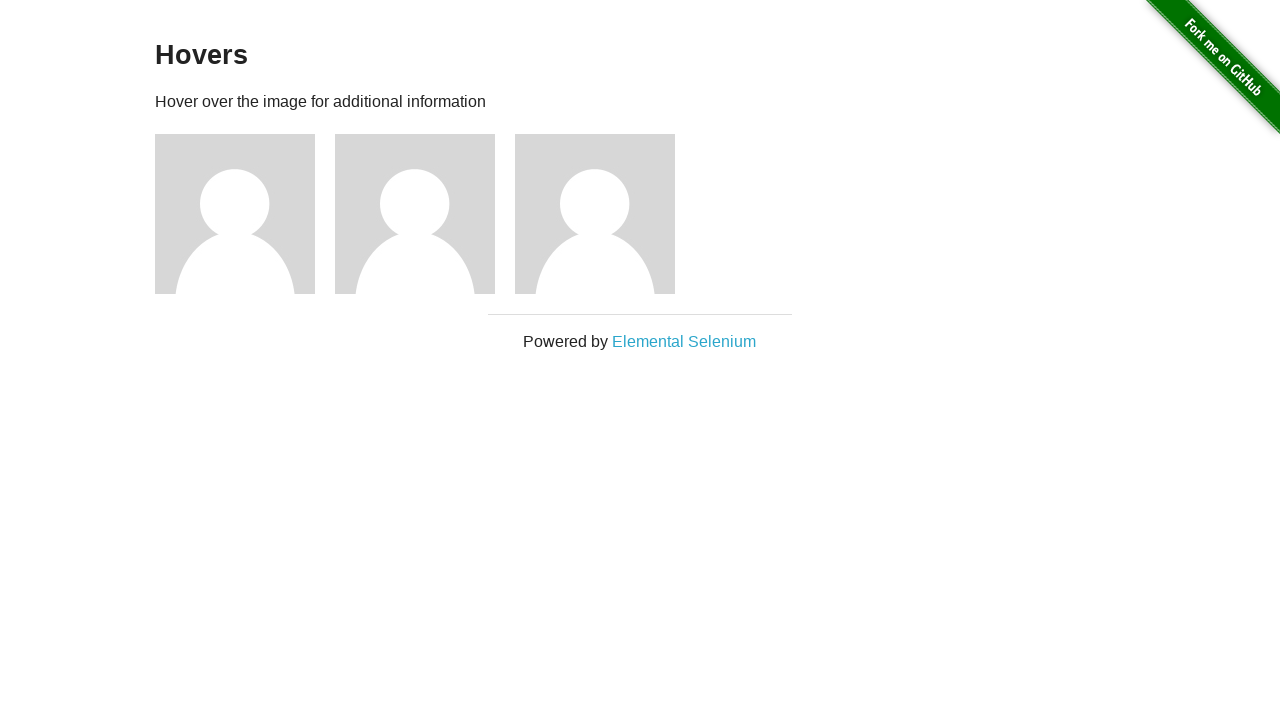

Hovered over the first avatar at (245, 214) on .figure >> nth=0
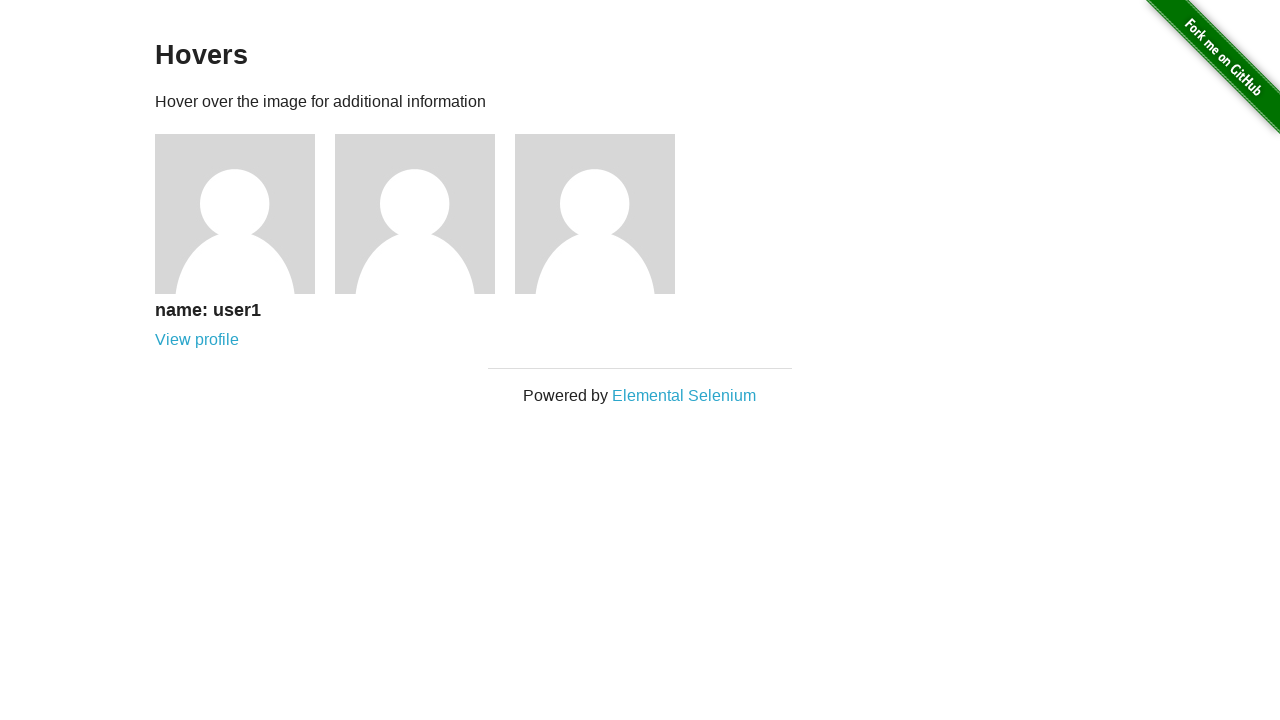

Located the avatar caption element
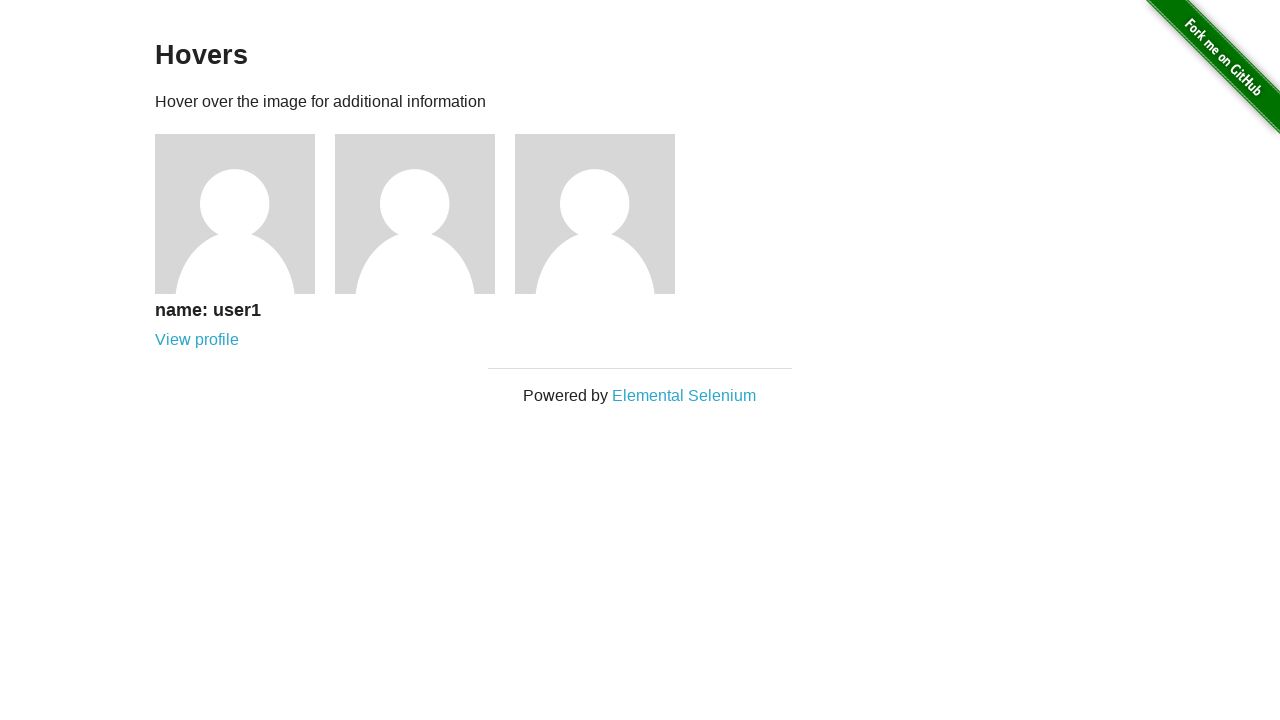

Verified that the caption is visible
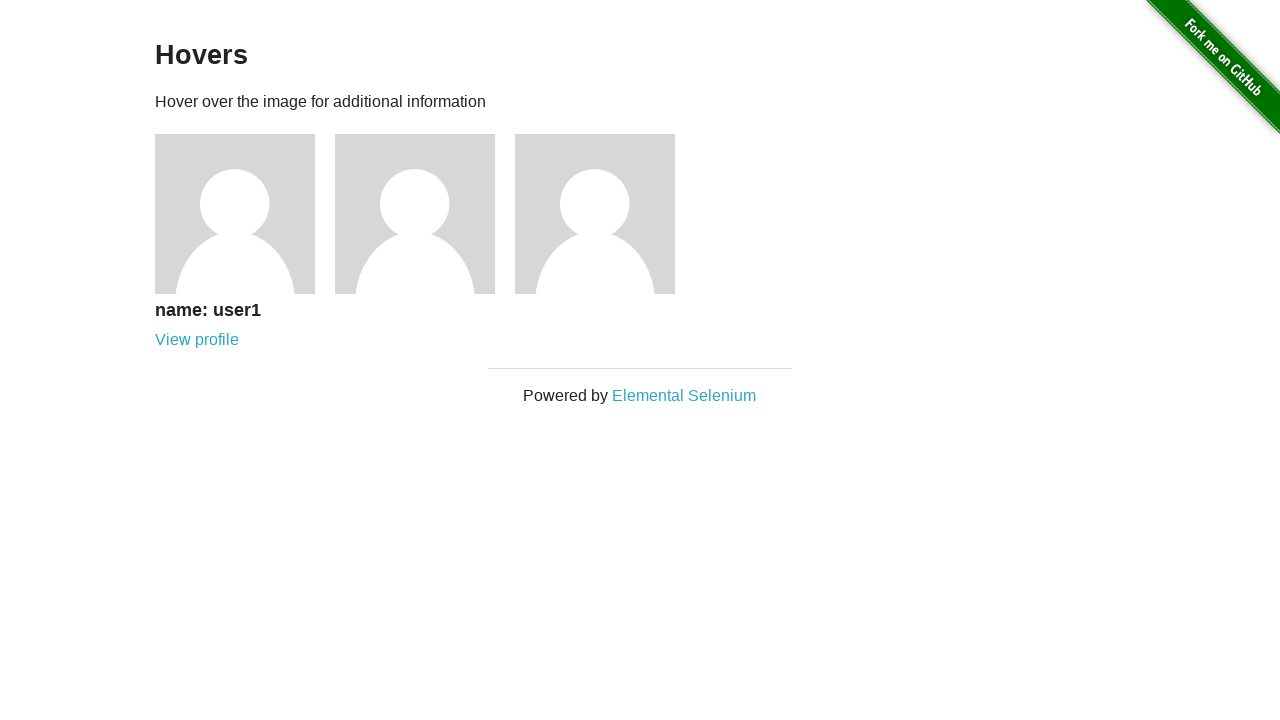

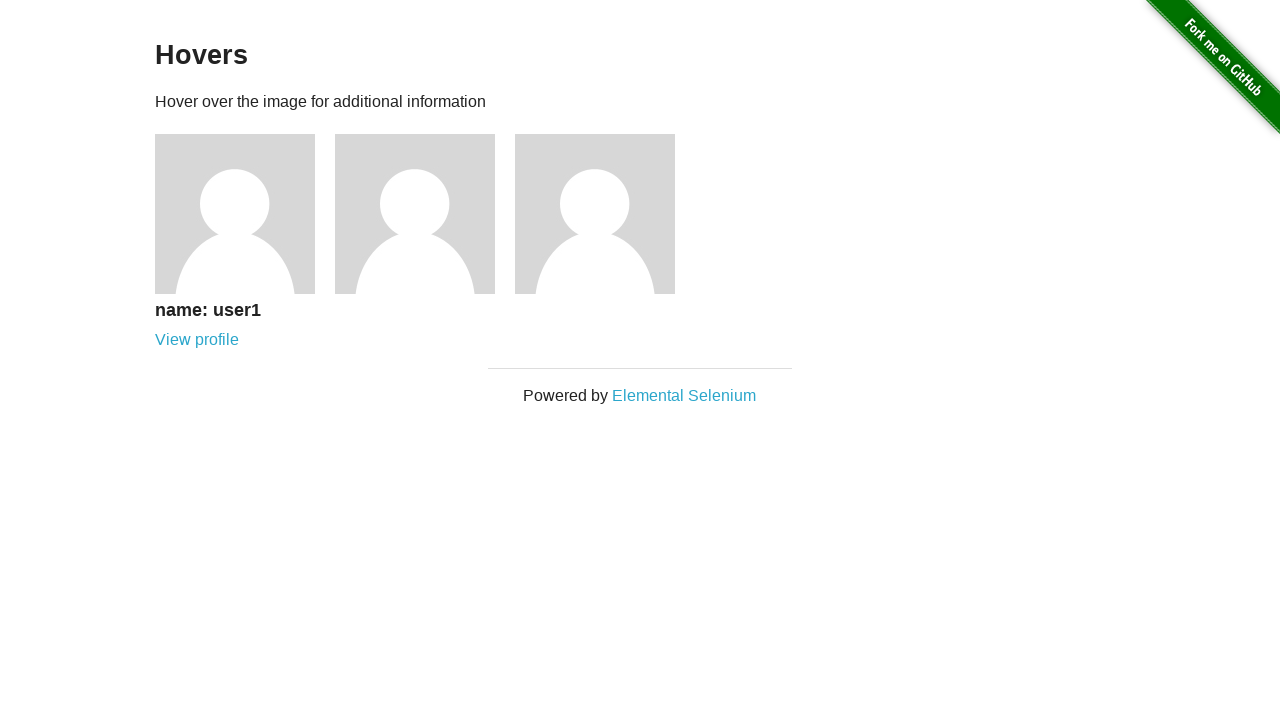